Tests console log and error events by clicking buttons that trigger console.log and console.error messages

Starting URL: https://www.selenium.dev/selenium/web/bidi/logEntryAdded.html

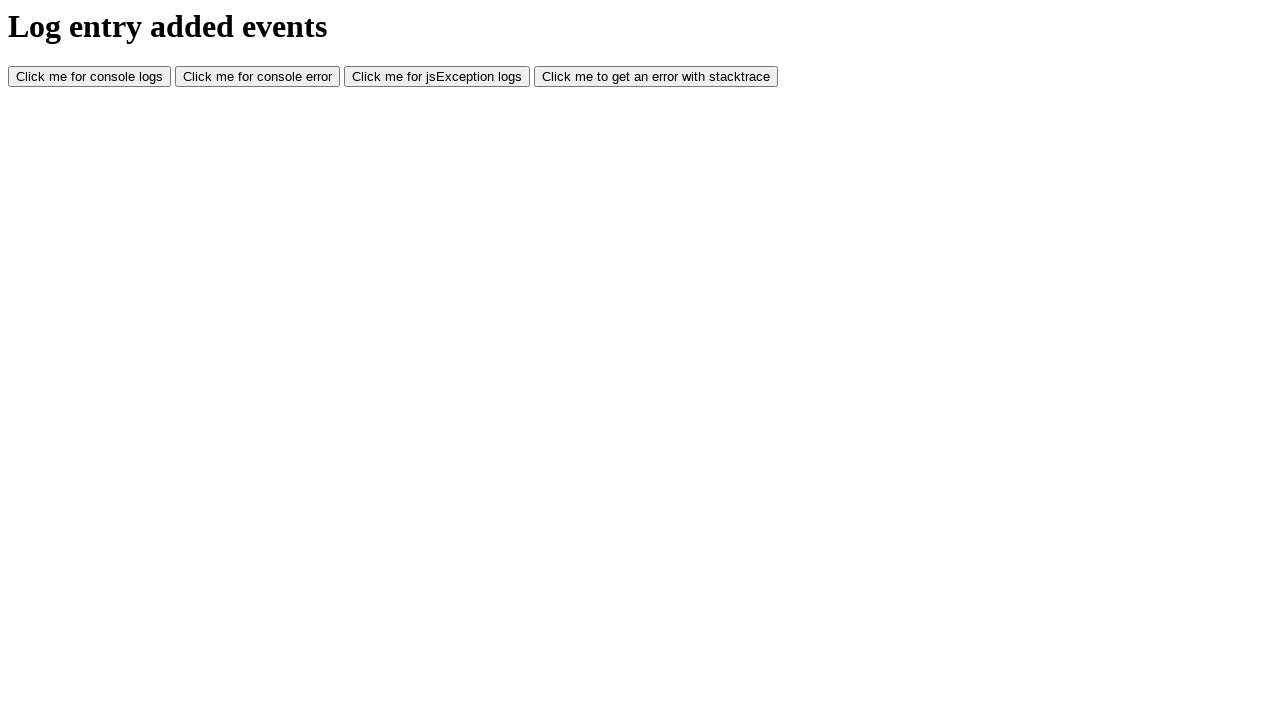

Navigated to bidi logEntryAdded test page
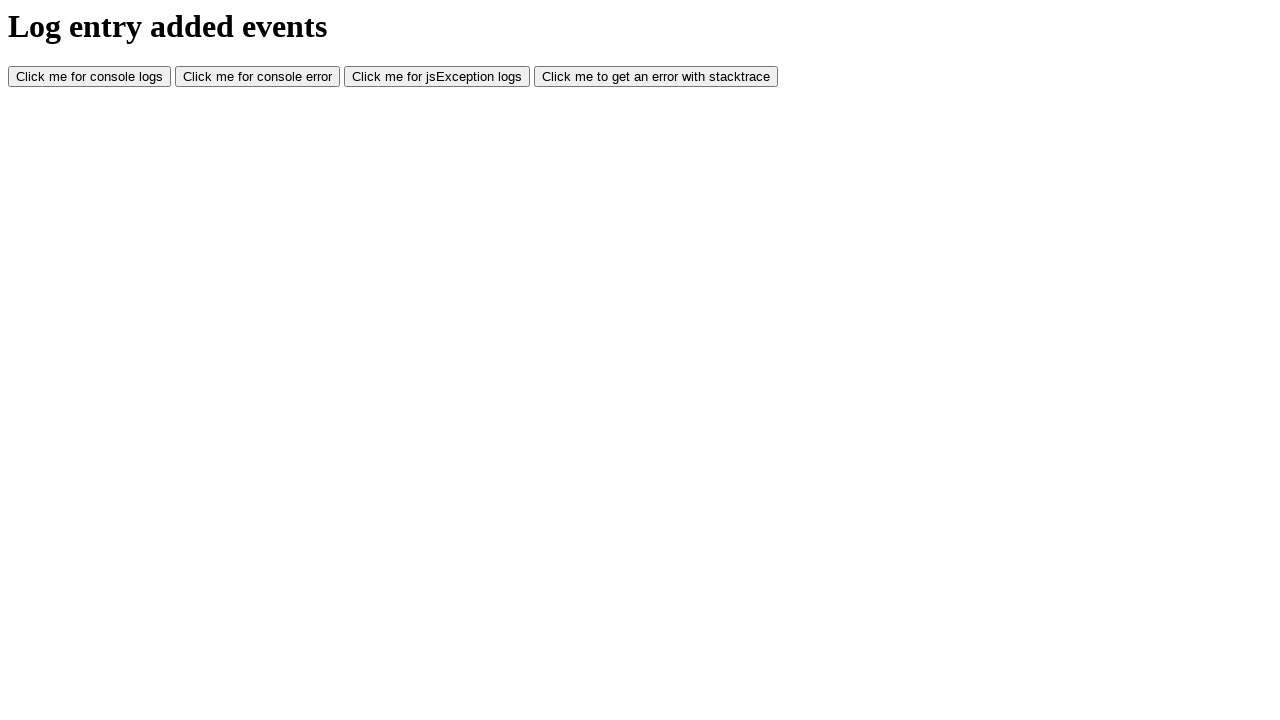

Clicked console log button to trigger console.log event at (90, 77) on #consoleLog
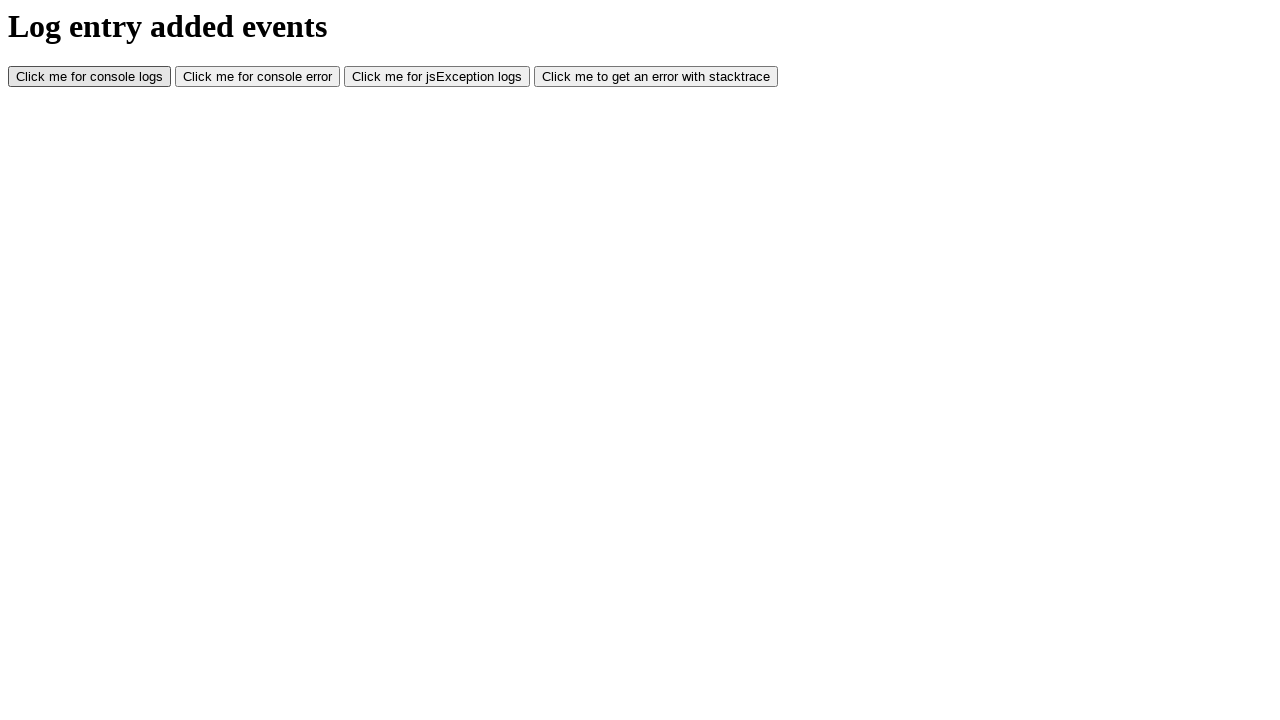

Clicked console error button to trigger console.error event at (258, 77) on #consoleError
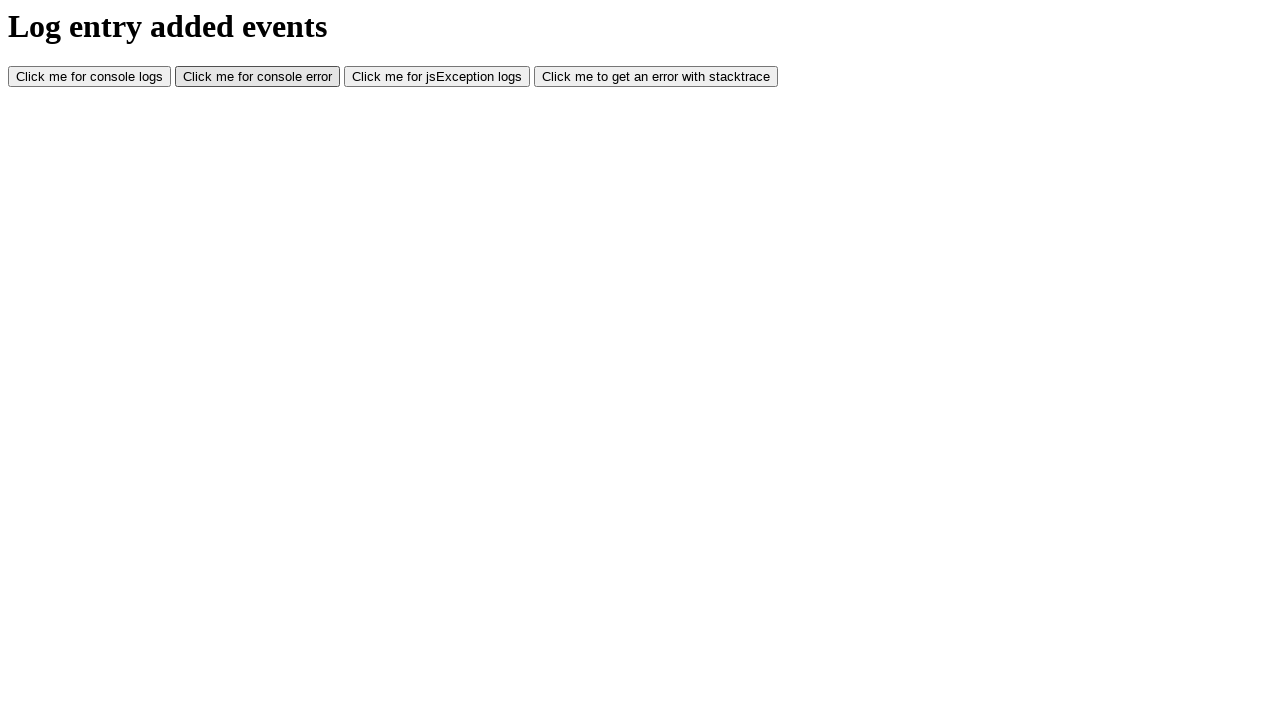

Waited 500ms for console events to be processed
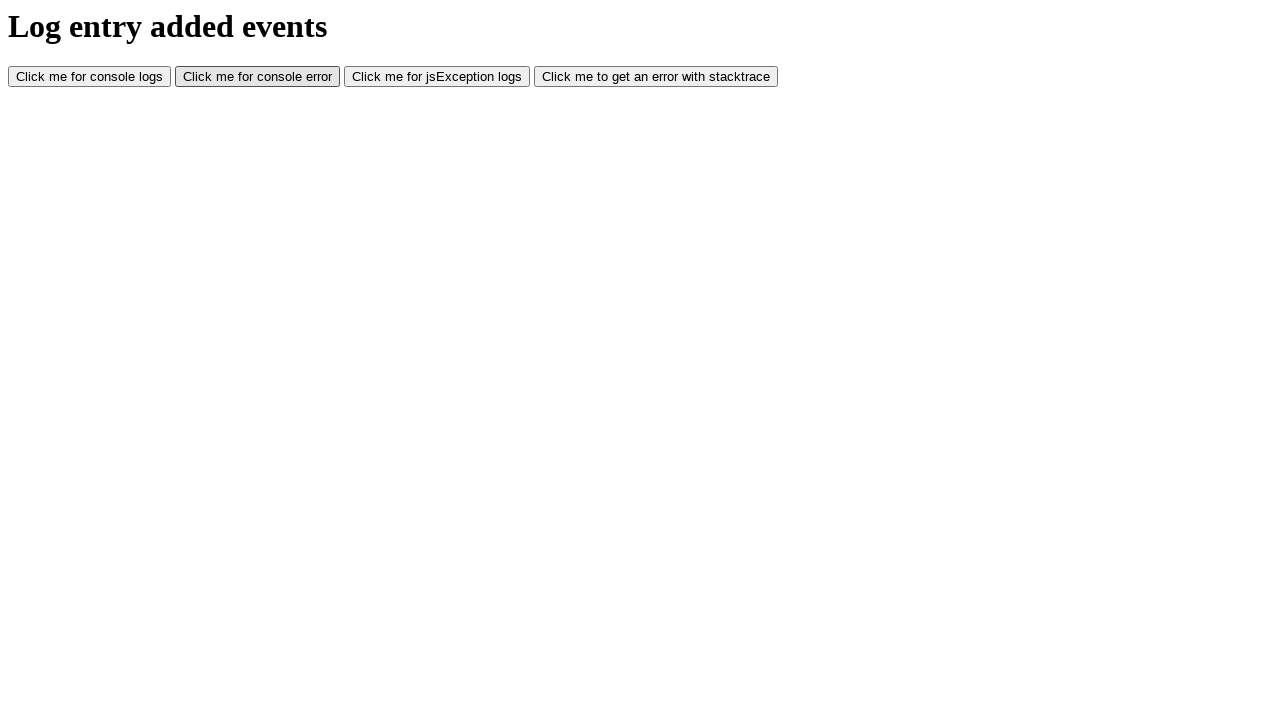

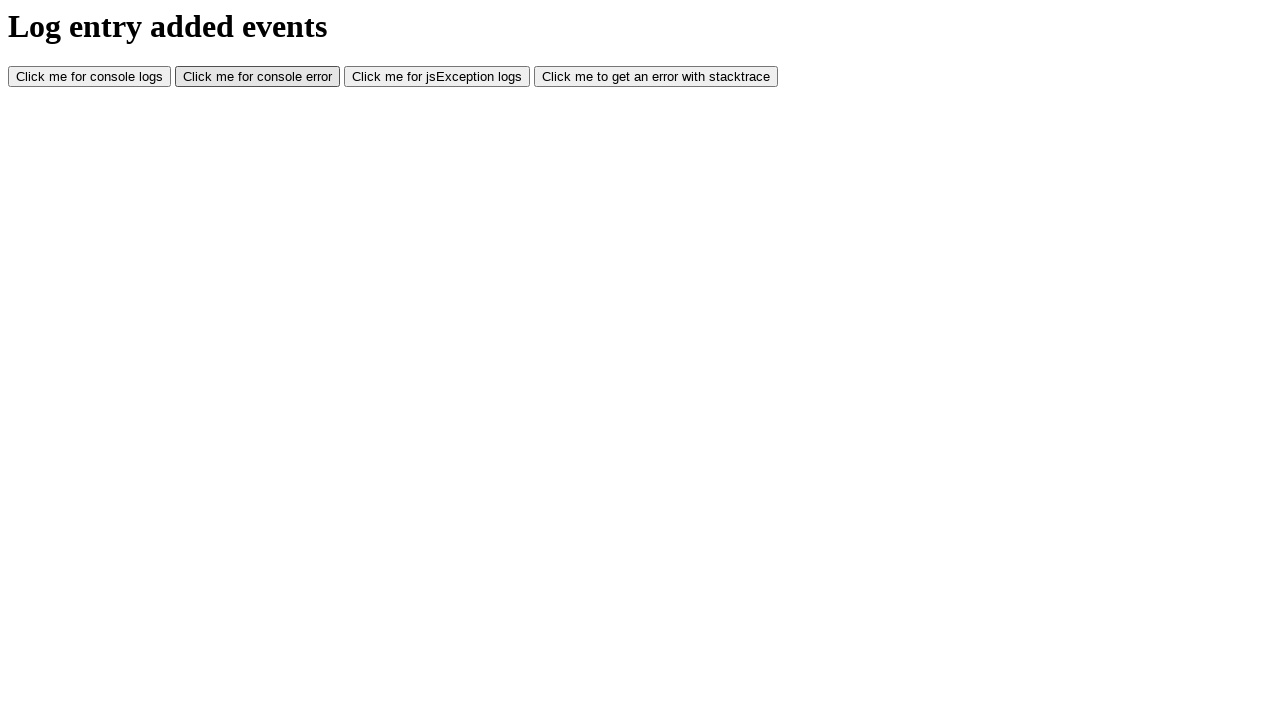